Tests opening a new browser tab and switching between tabs

Starting URL: https://demoqa.com/browser-windows

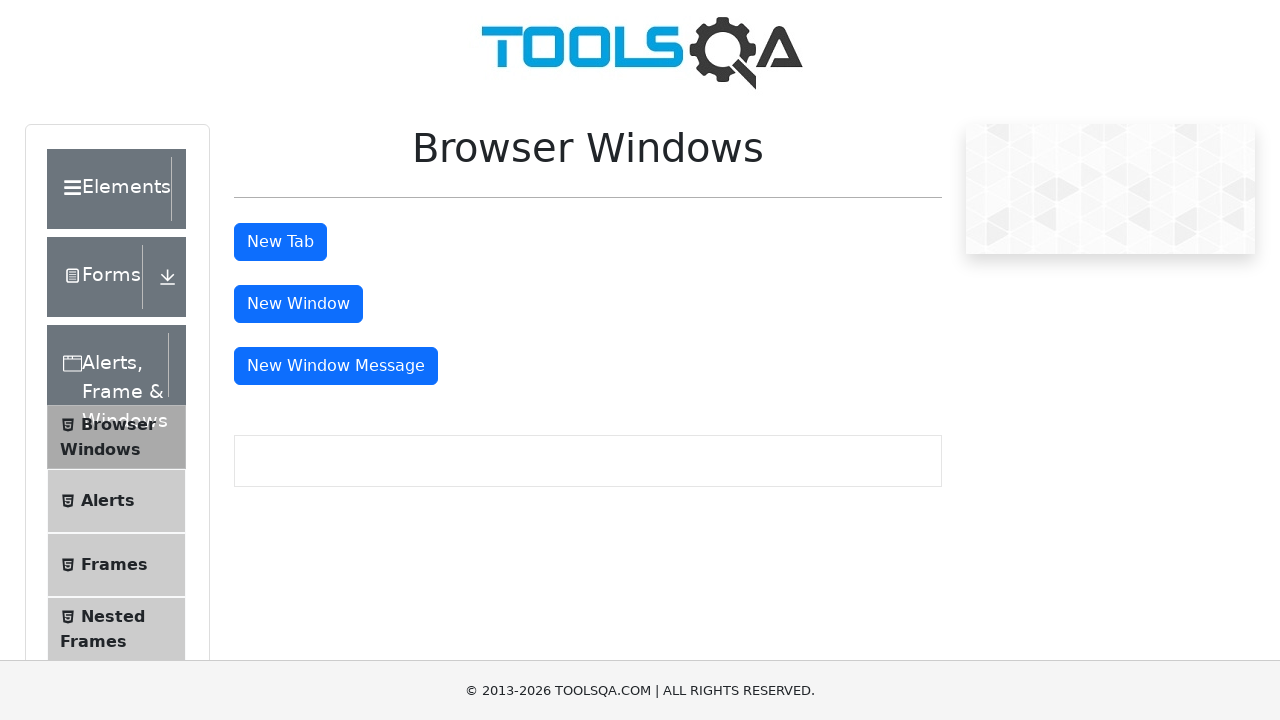

Clicked button to open new tab at (280, 242) on #tabButton
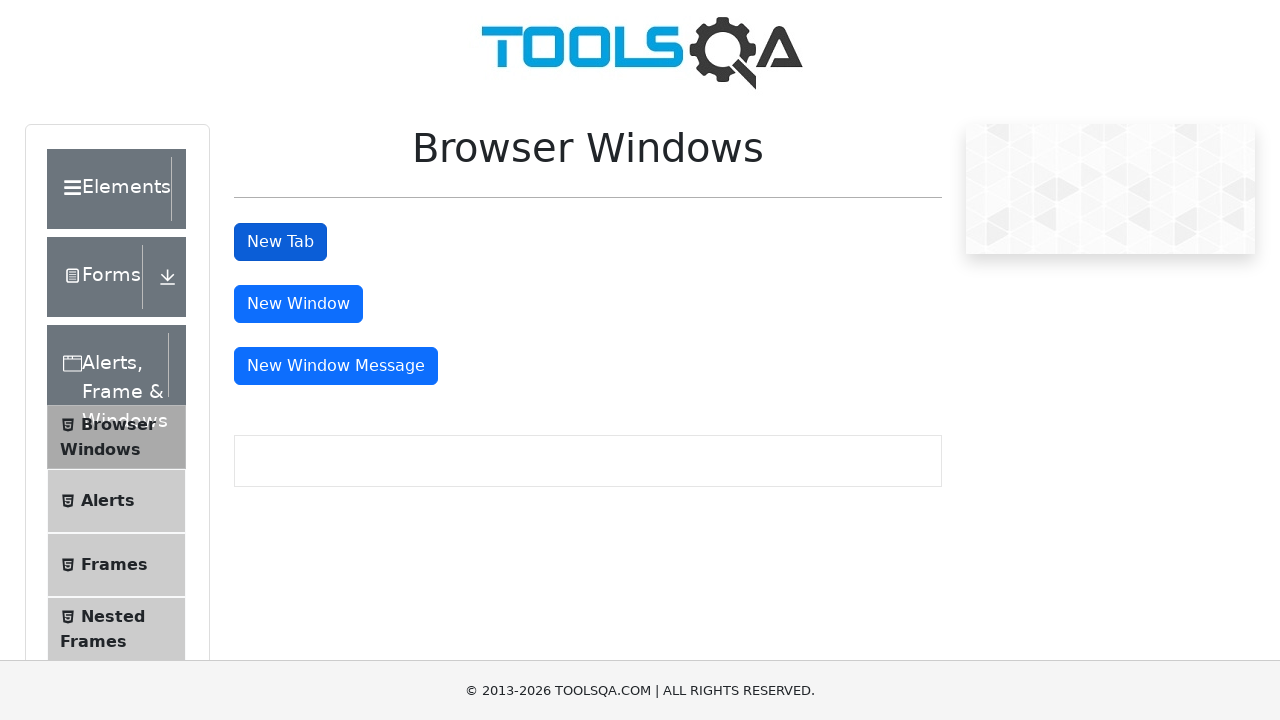

New tab opened and captured
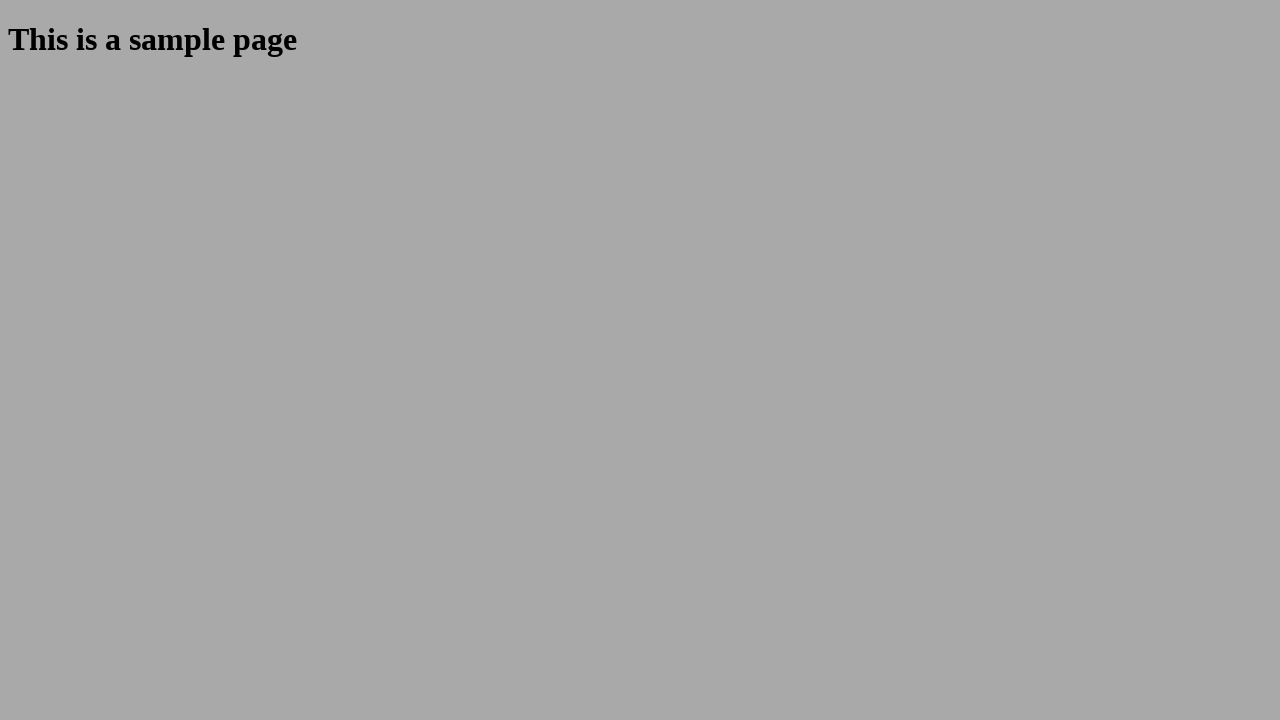

New tab page load state completed
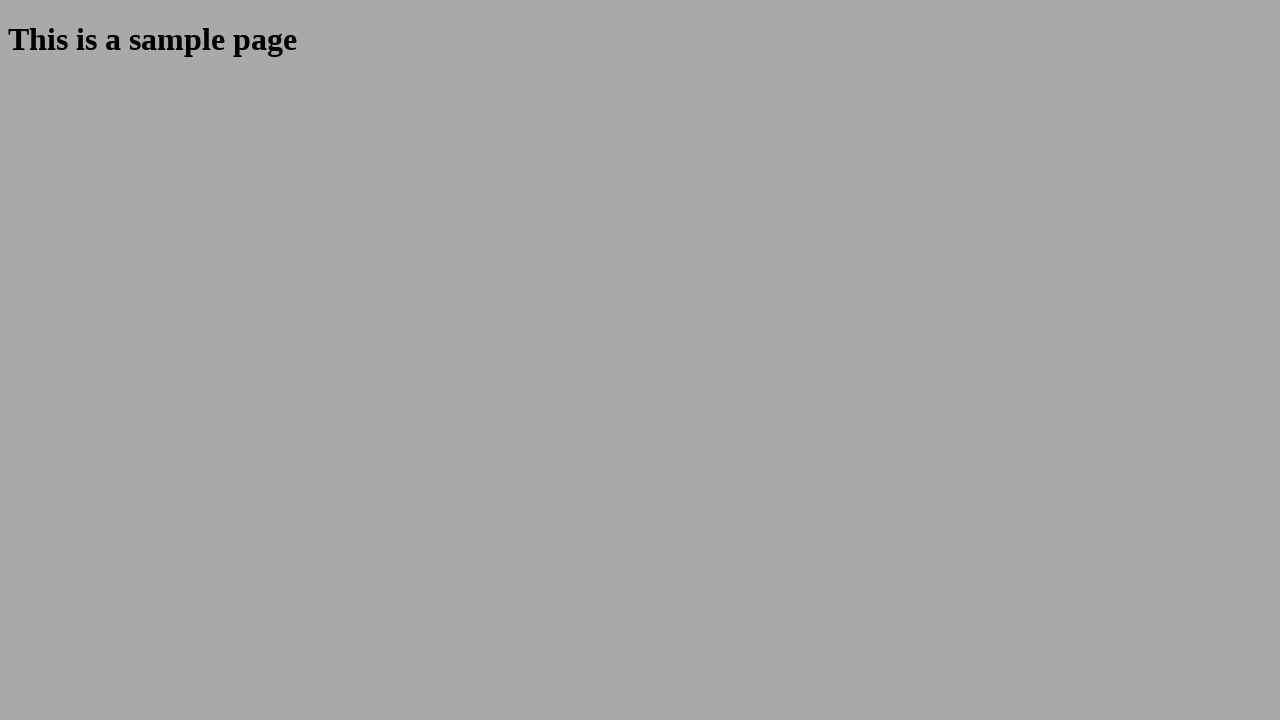

Retrieved text from new tab: 'This is a sample page'
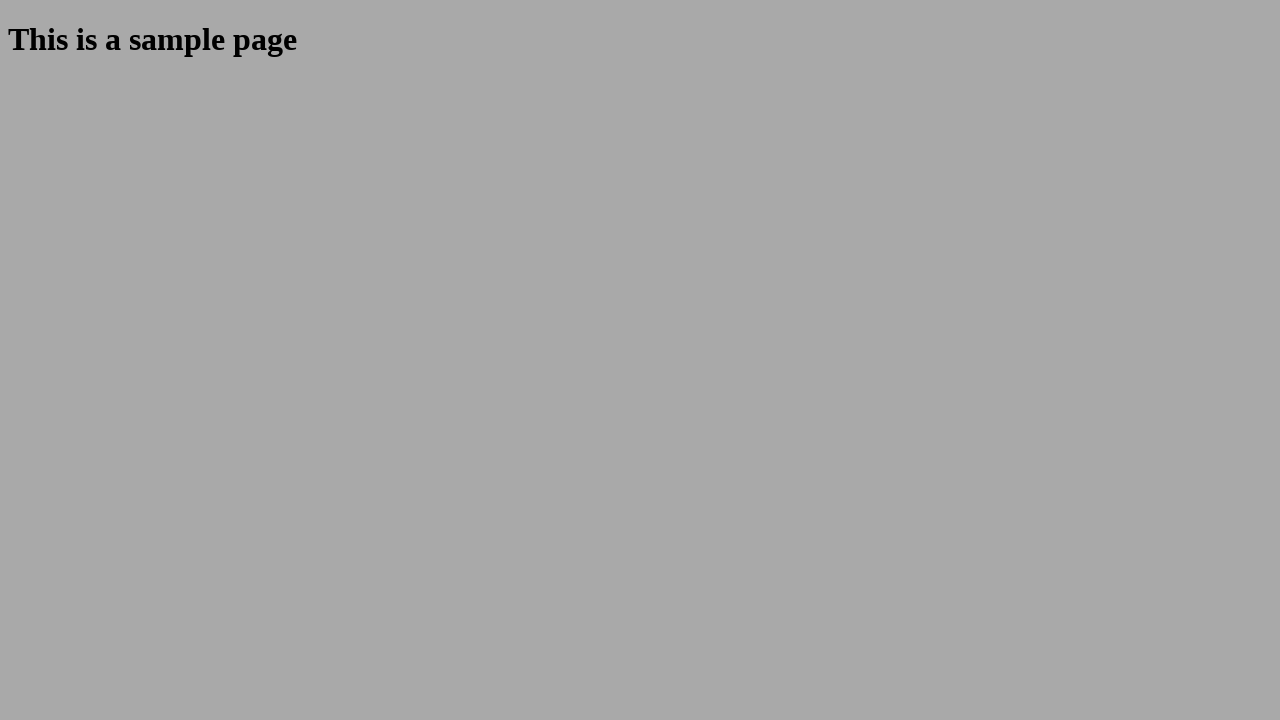

Closed the new tab
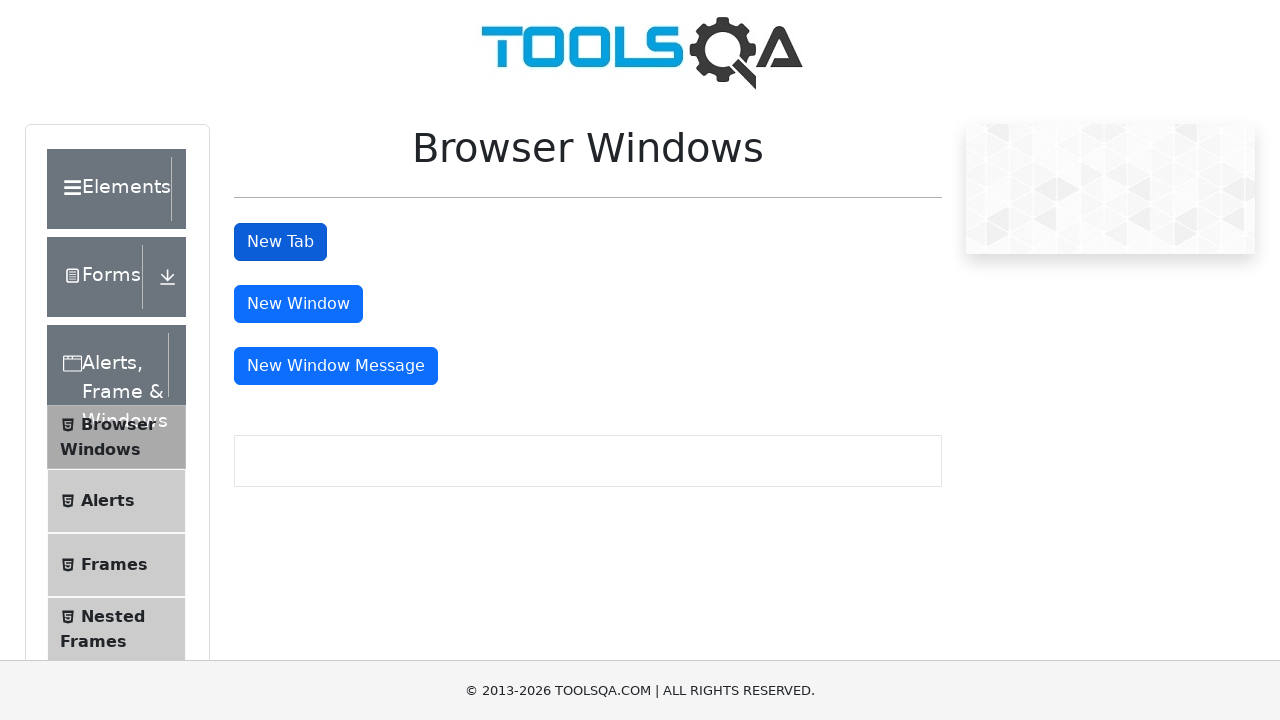

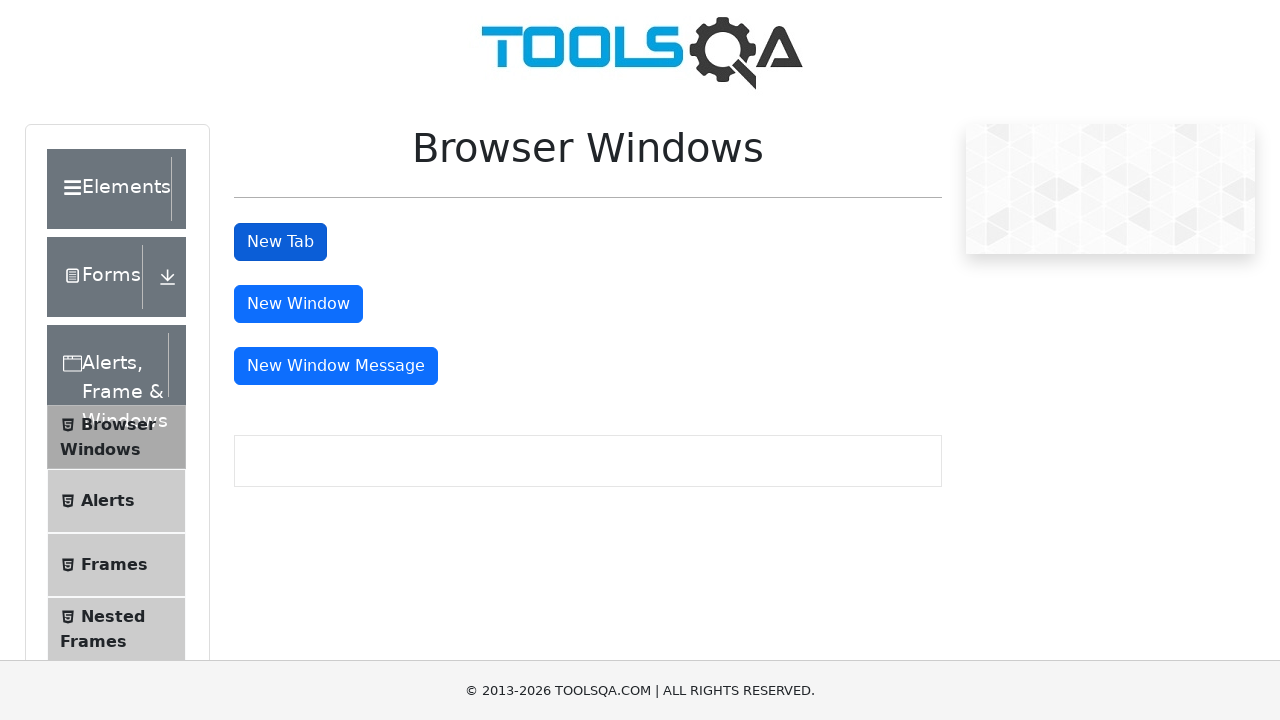